Tests that clicking on the eighth FAQ accordion item (heading-7) expands and displays its content

Starting URL: https://qa-scooter.praktikum-services.ru/

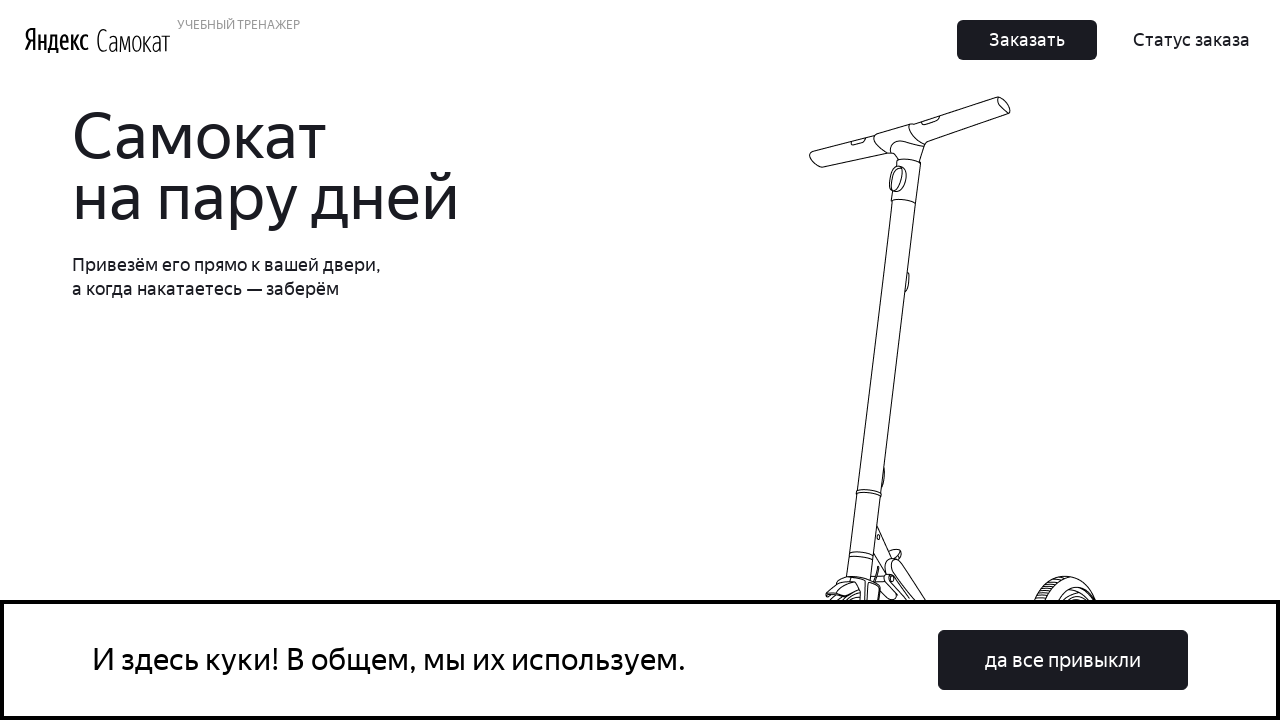

Waited for eighth FAQ accordion heading (heading-7) to be present in DOM
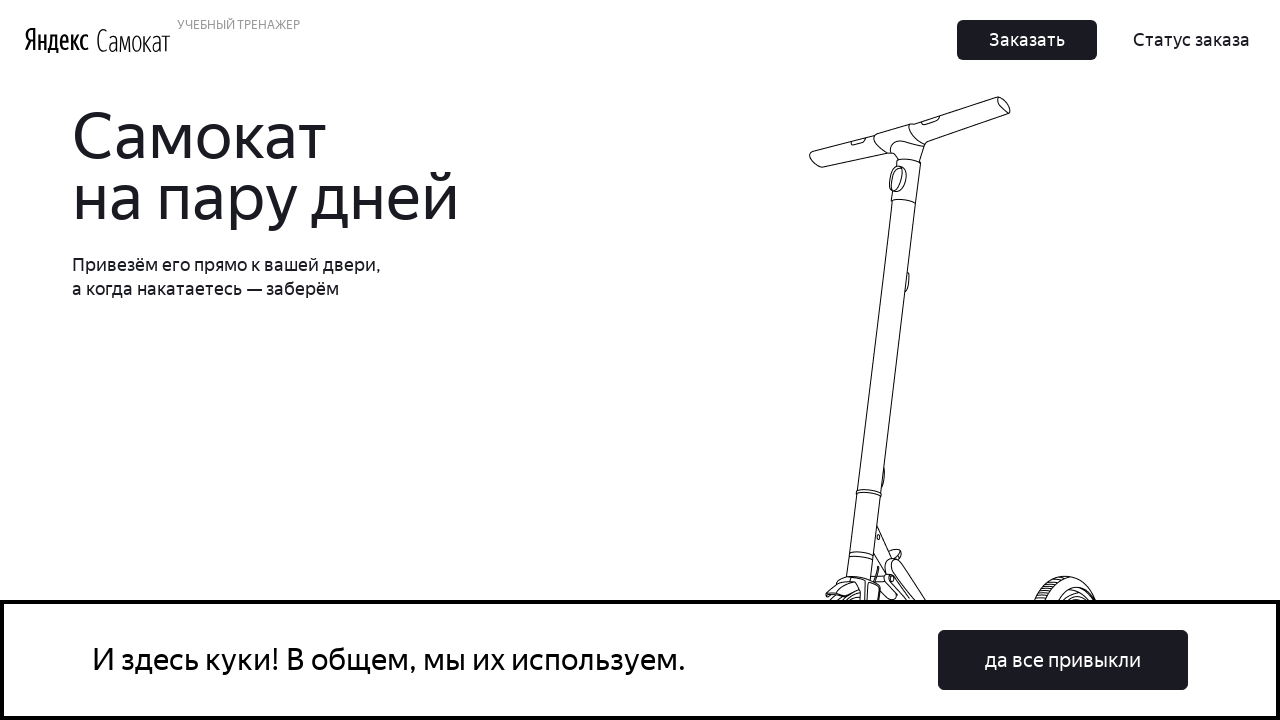

Scrolled eighth FAQ accordion heading into view
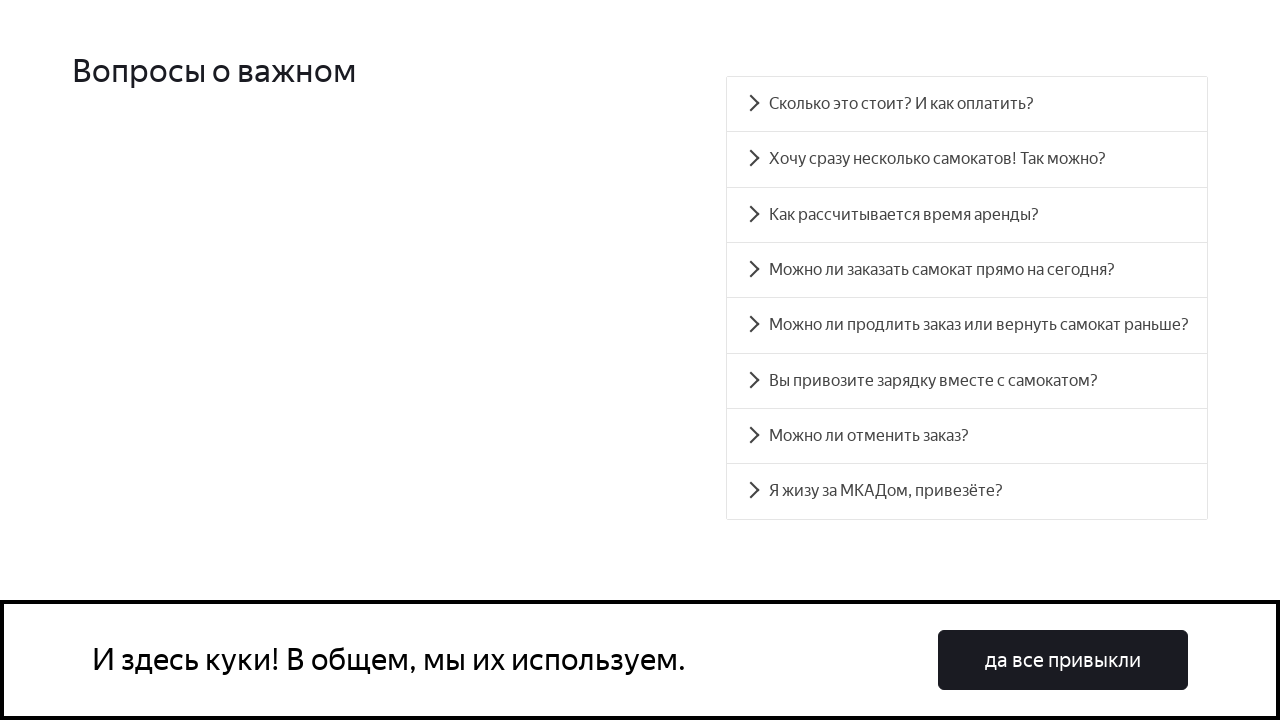

Clicked on eighth FAQ accordion heading to expand it at (967, 492) on #accordion__heading-7
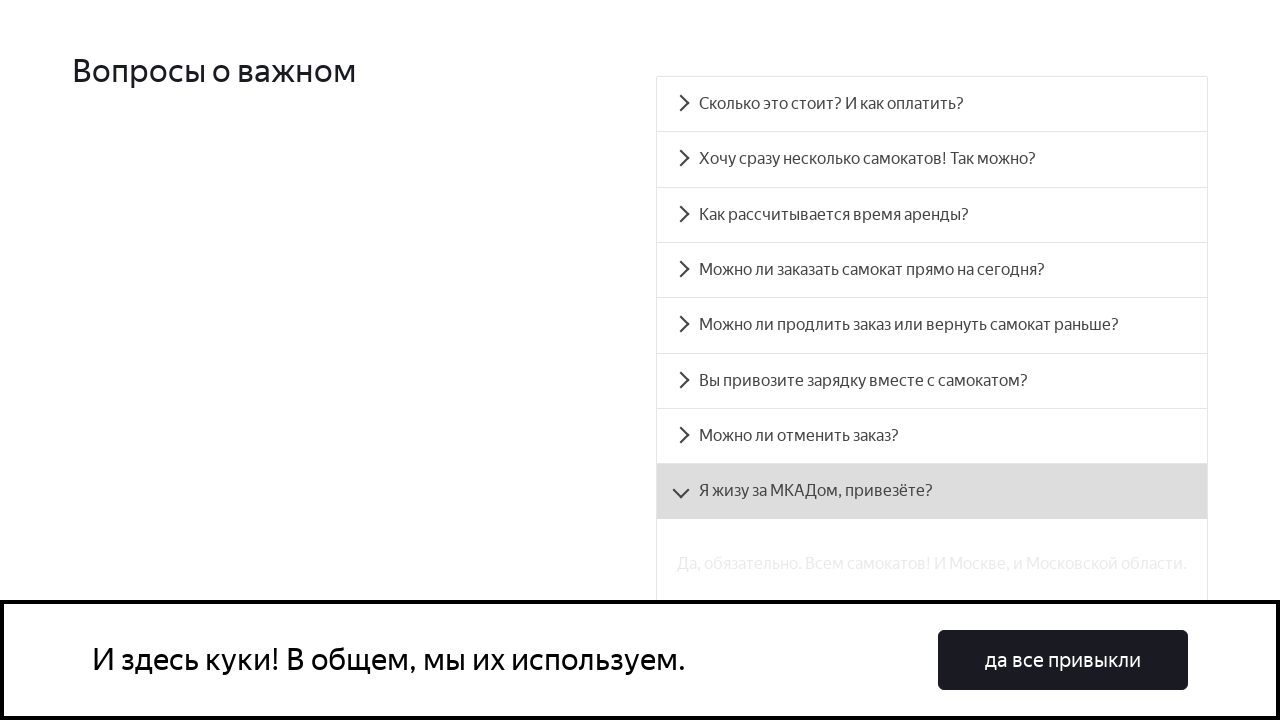

Verified that accordion content for heading-7 is now visible
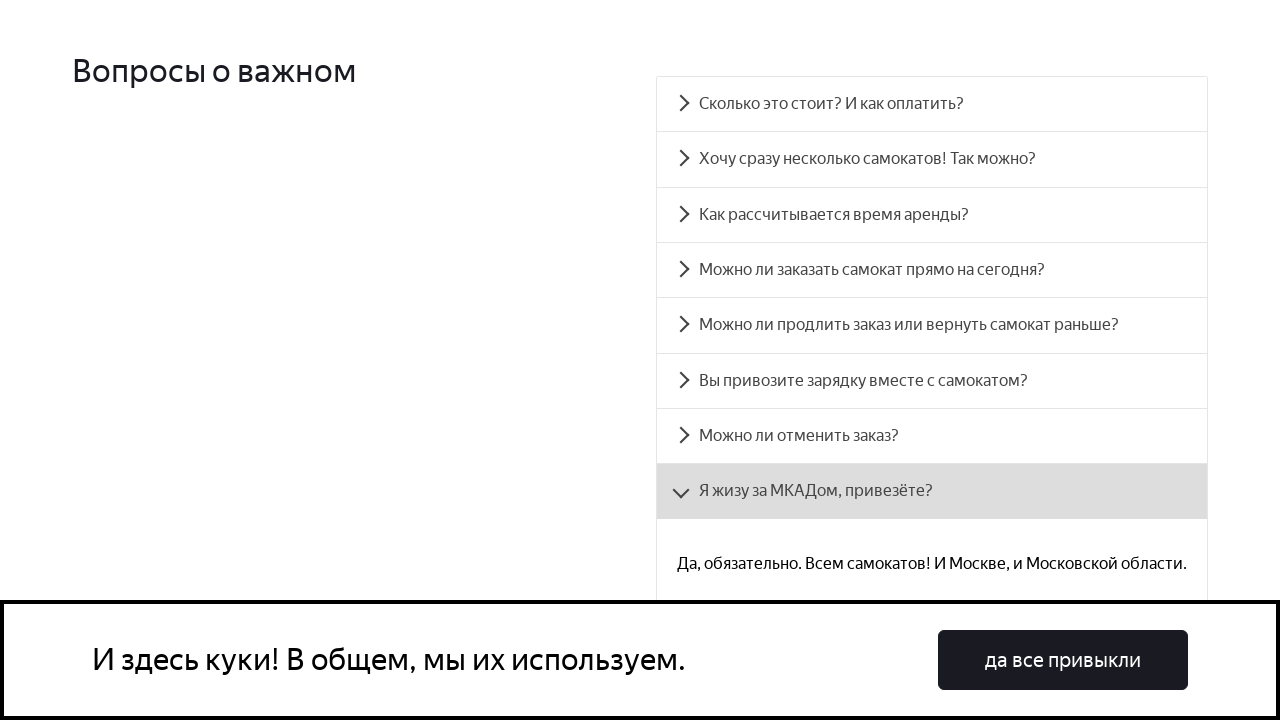

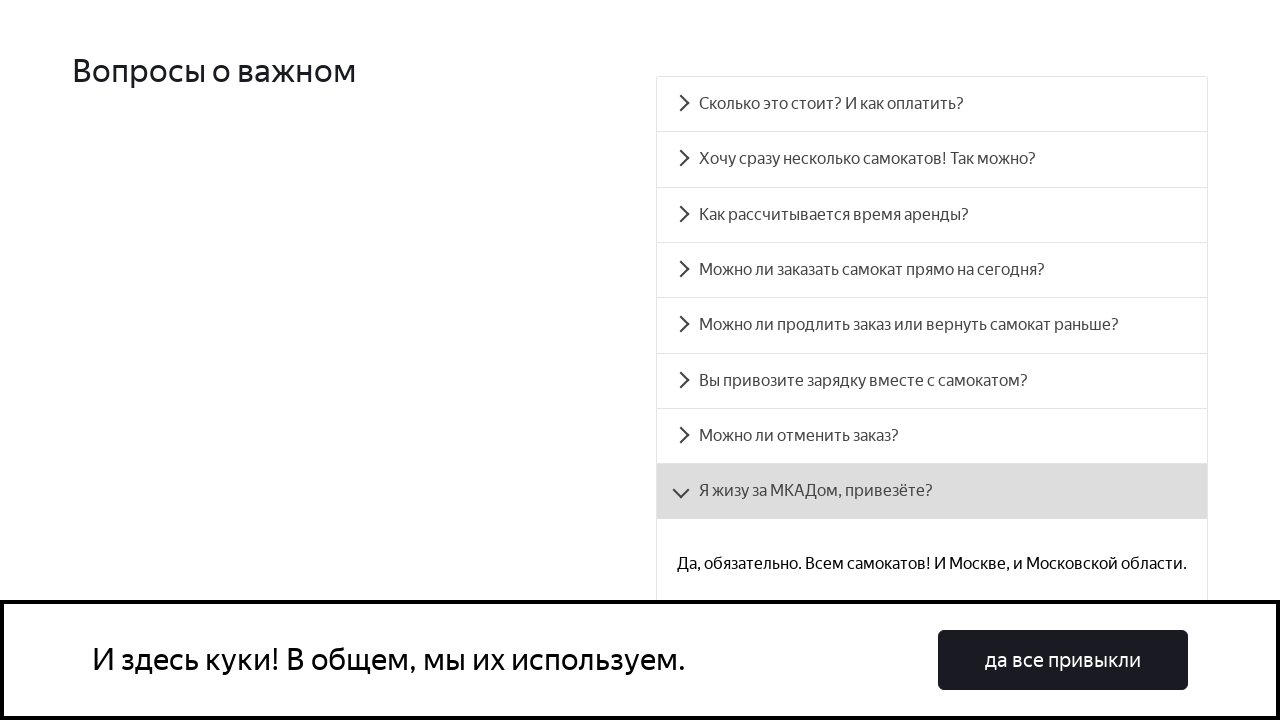